Tests selecting an option from a dropdown menu and verifies the selection was successful

Starting URL: http://the-internet.herokuapp.com/dropdown

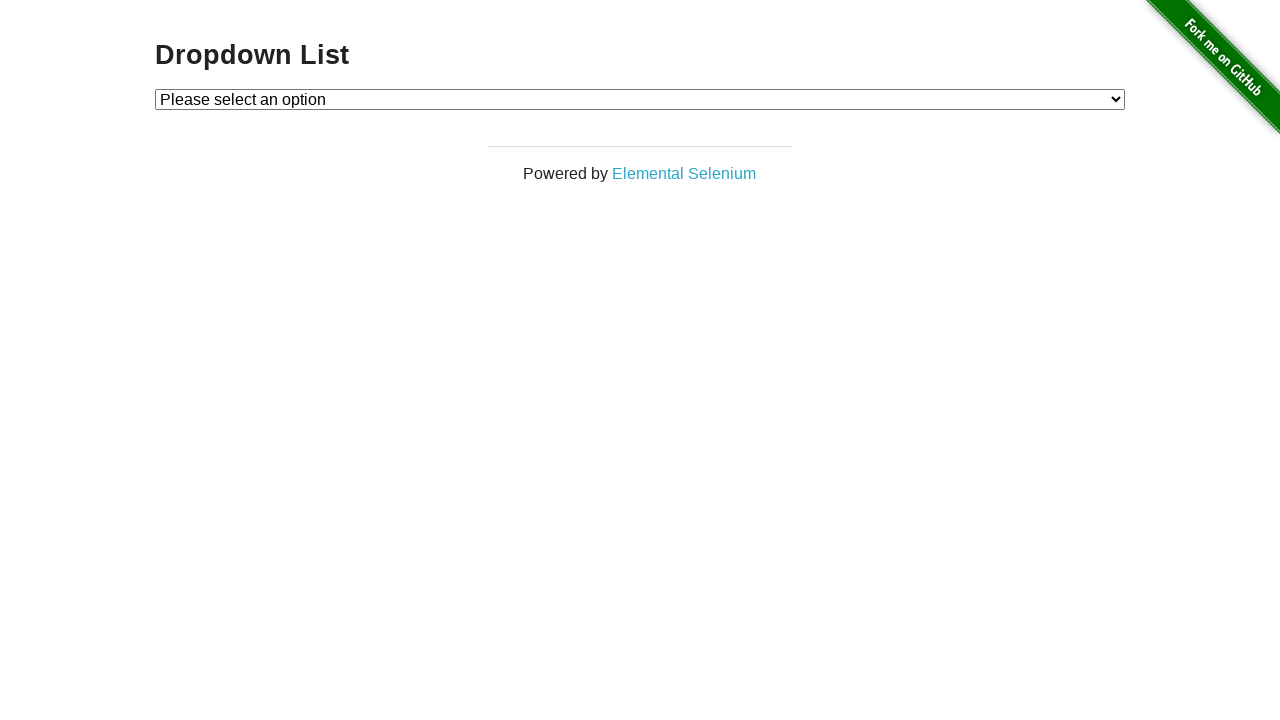

Selected 'Option 1' from the dropdown menu on #dropdown
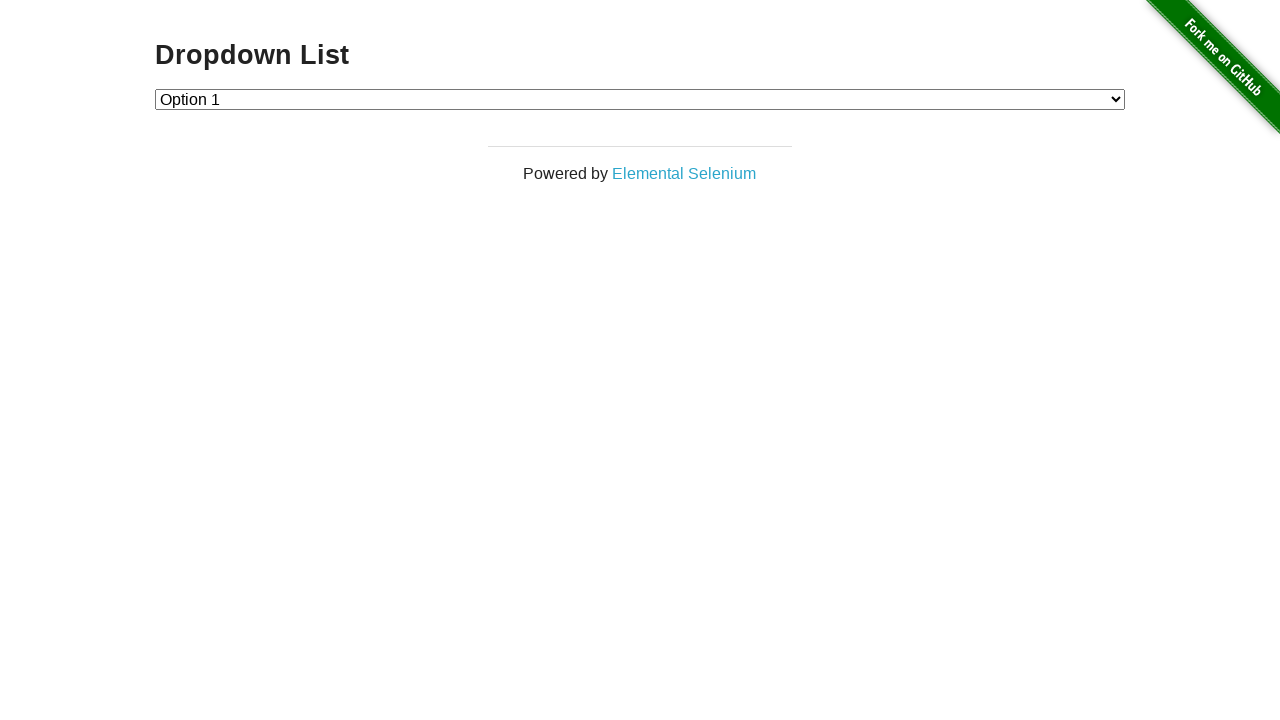

Retrieved the selected dropdown value
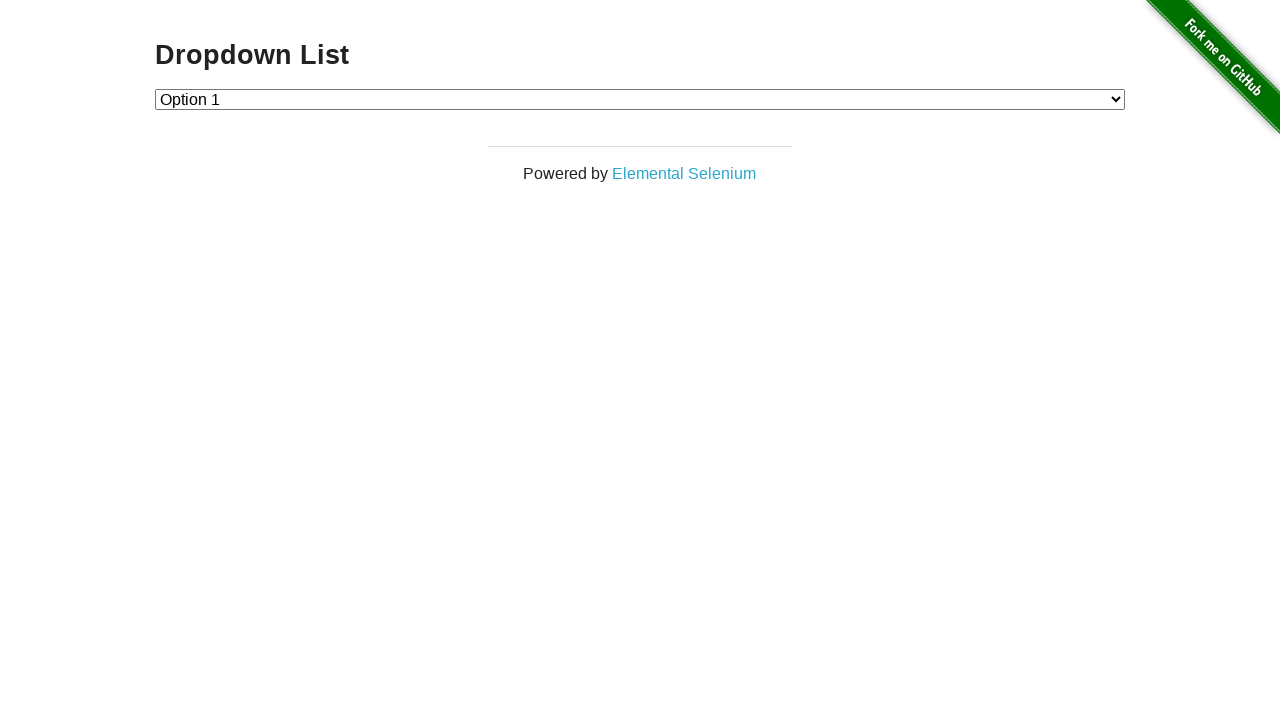

Verified that the dropdown selection is correct (value = '1')
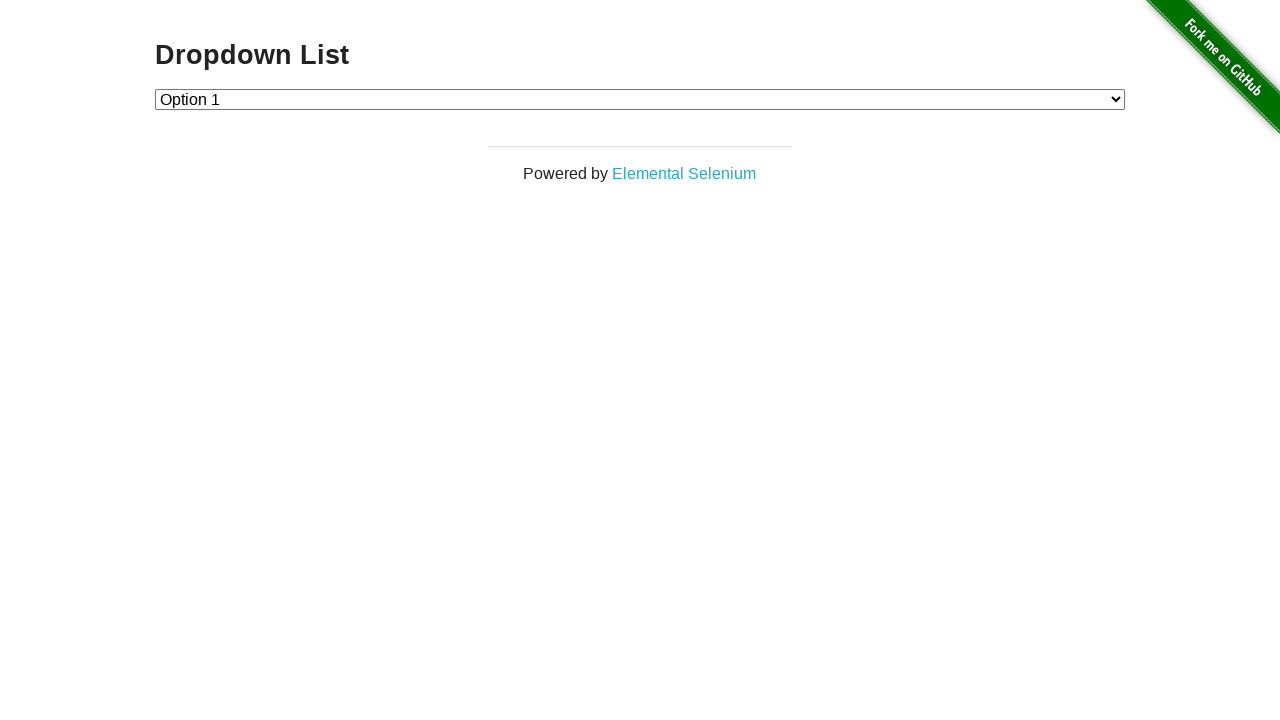

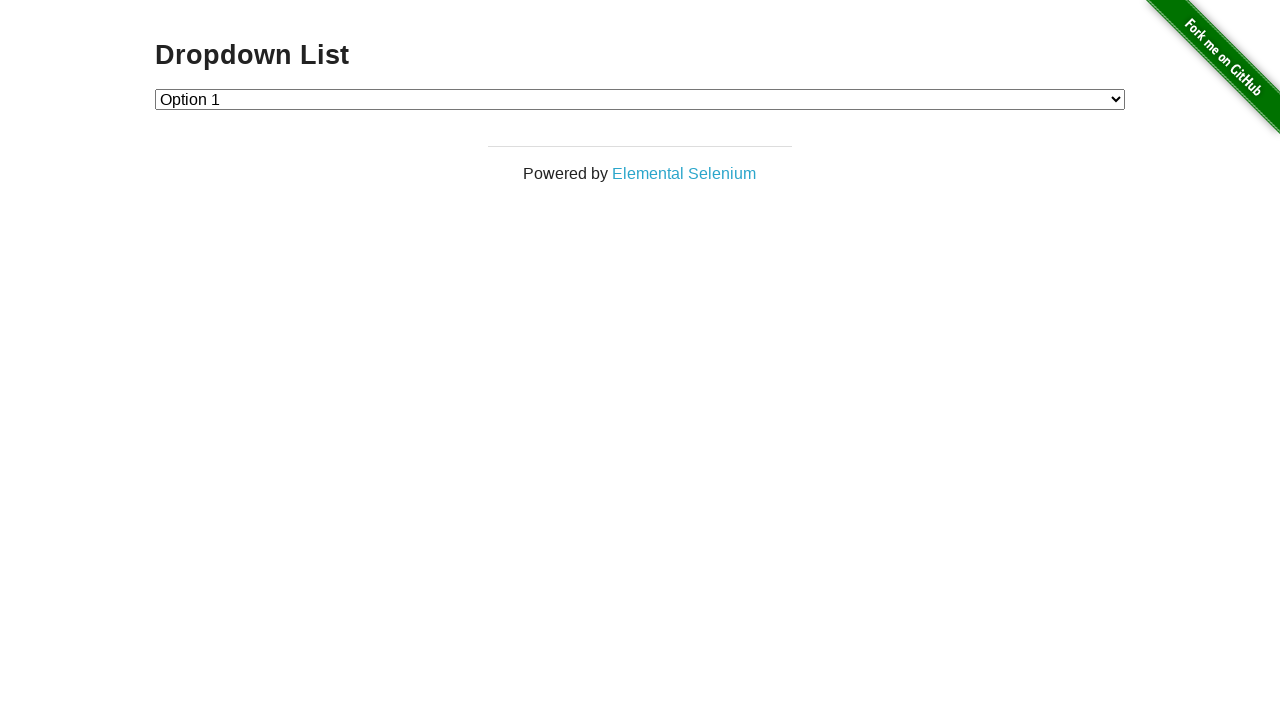